Tests a slow calculator application by setting a delay, performing a calculation (7+8), and verifying the result equals 15

Starting URL: https://bonigarcia.dev/selenium-webdriver-java/slow-calculator.html

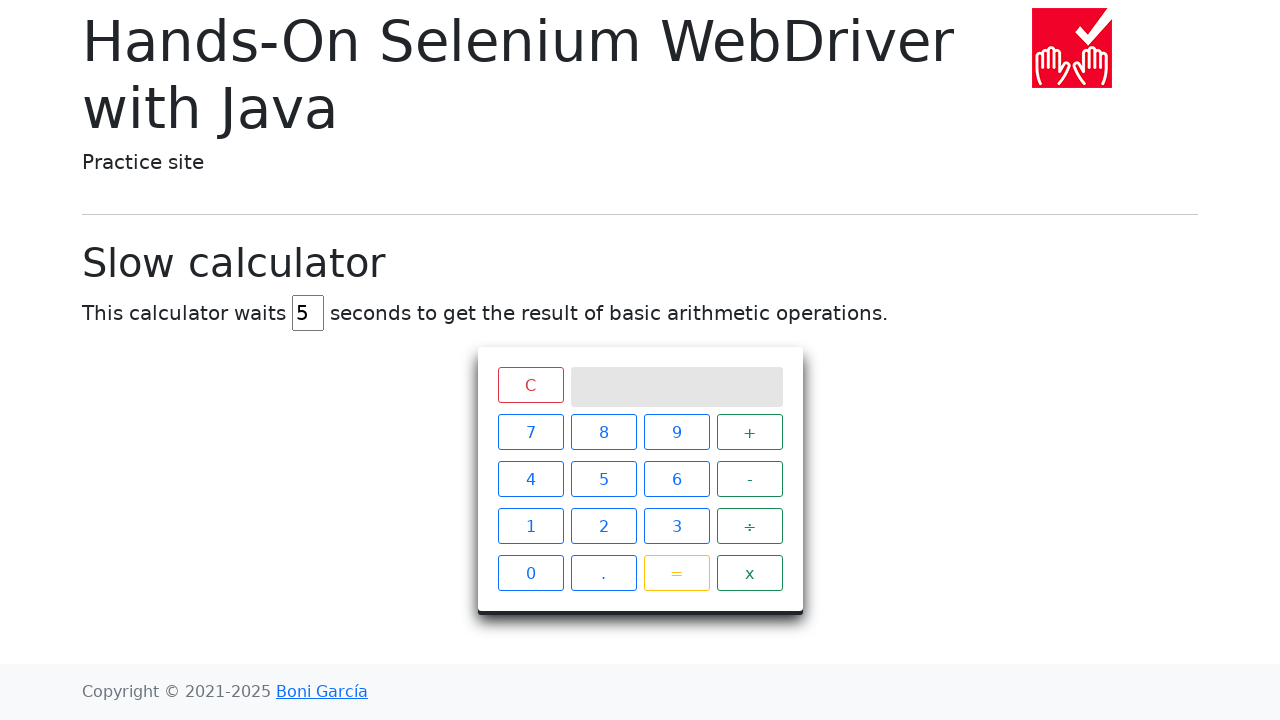

Cleared the delay input field on #delay
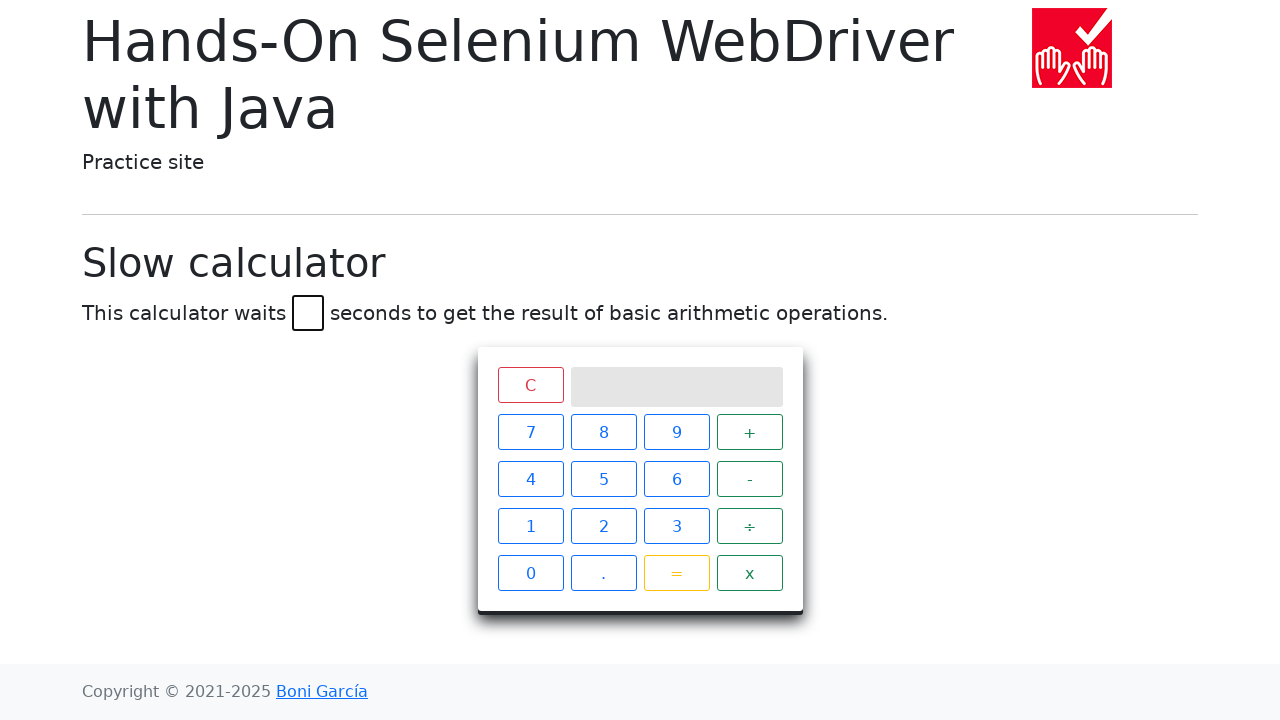

Set delay to 45 seconds on #delay
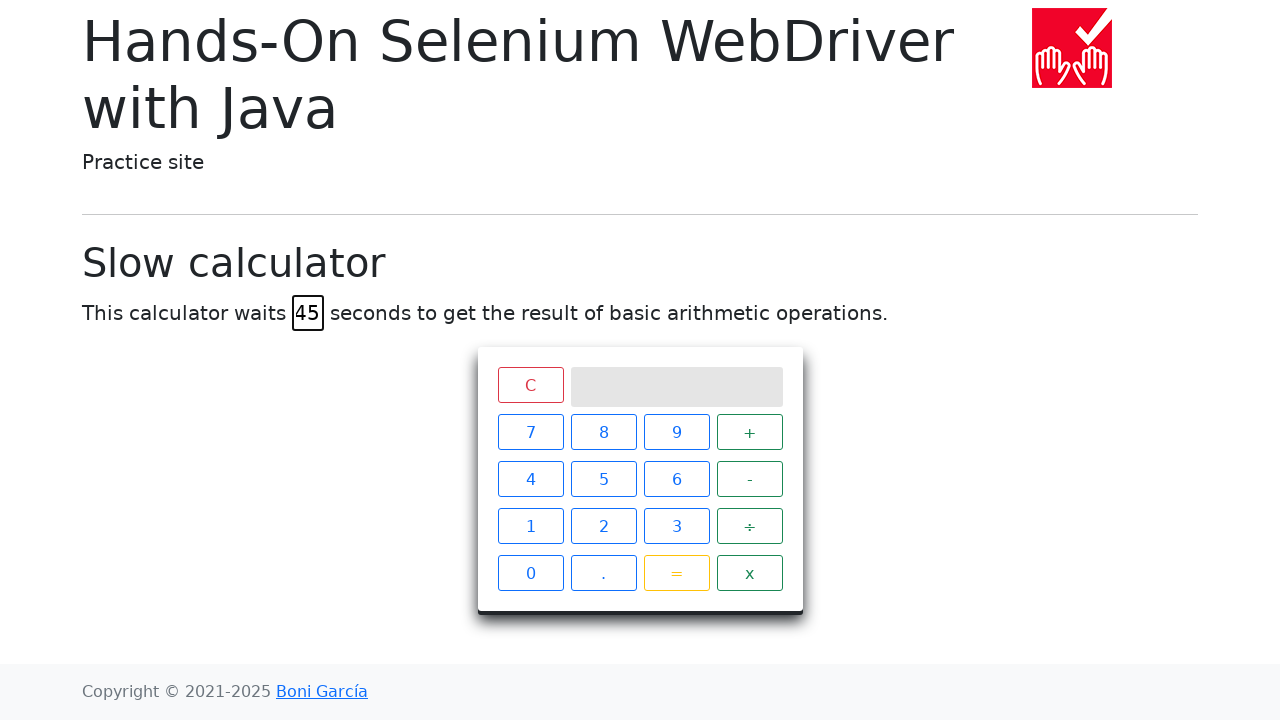

Clicked calculator button '7' at (530, 432) on xpath=//span[normalize-space()='7']
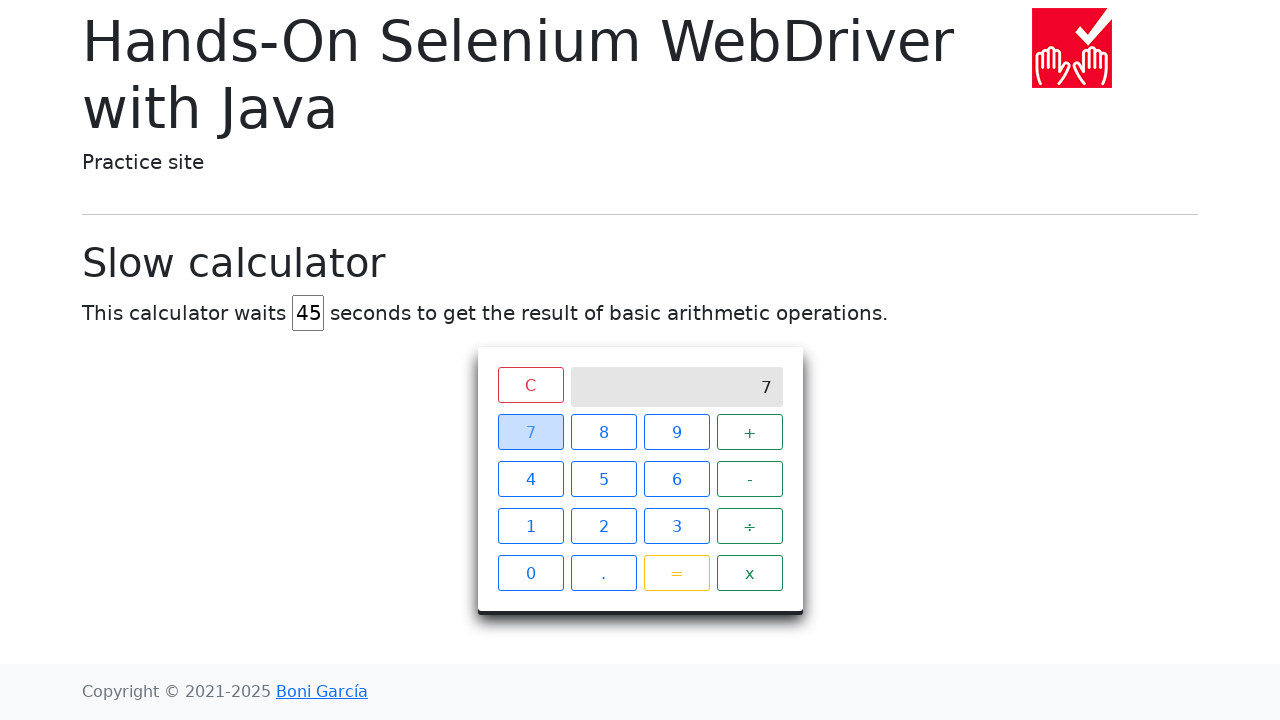

Clicked calculator button '+' at (750, 432) on xpath=//span[normalize-space()='+']
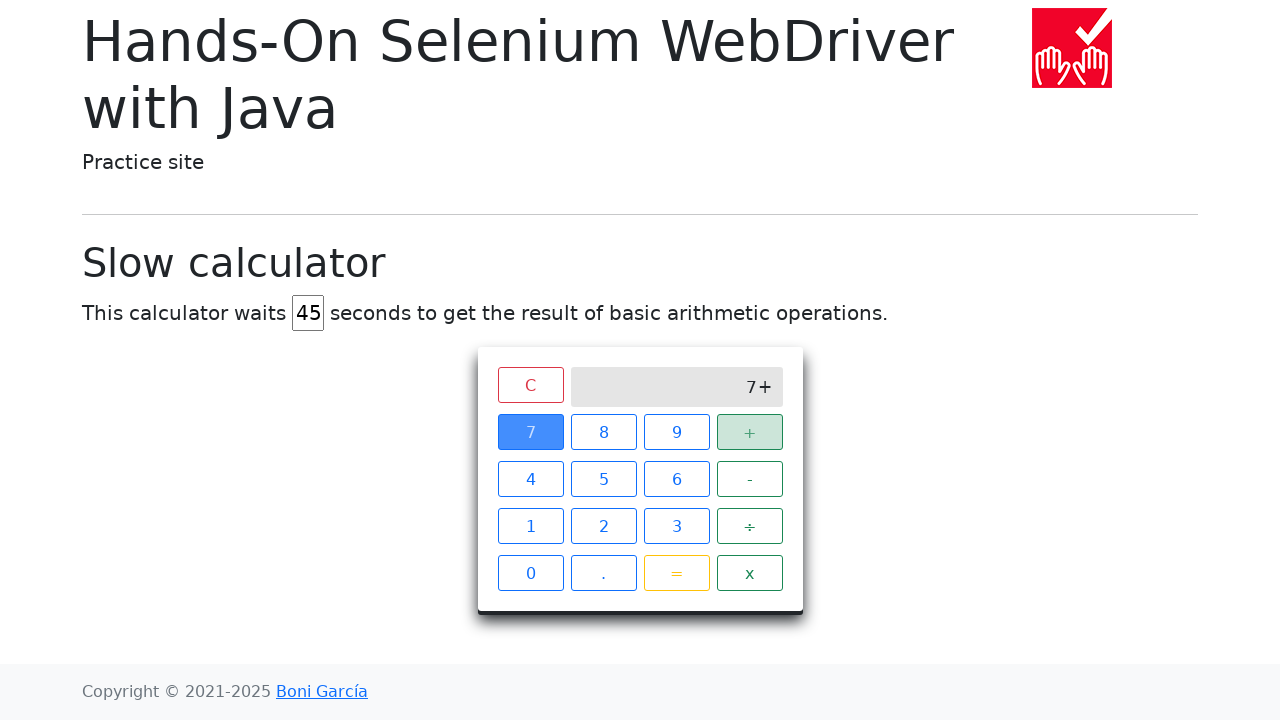

Clicked calculator button '8' at (604, 432) on xpath=//span[normalize-space()='8']
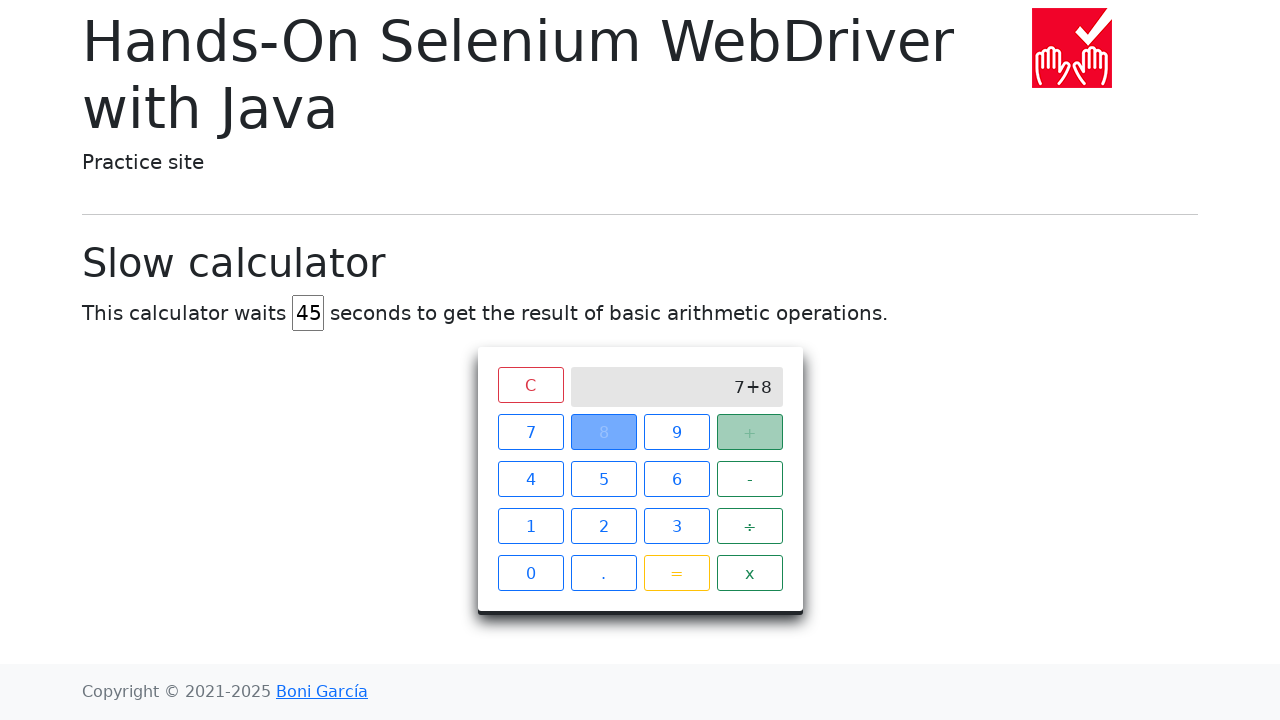

Clicked calculator button '=' to perform calculation at (676, 573) on xpath=//span[normalize-space()='=']
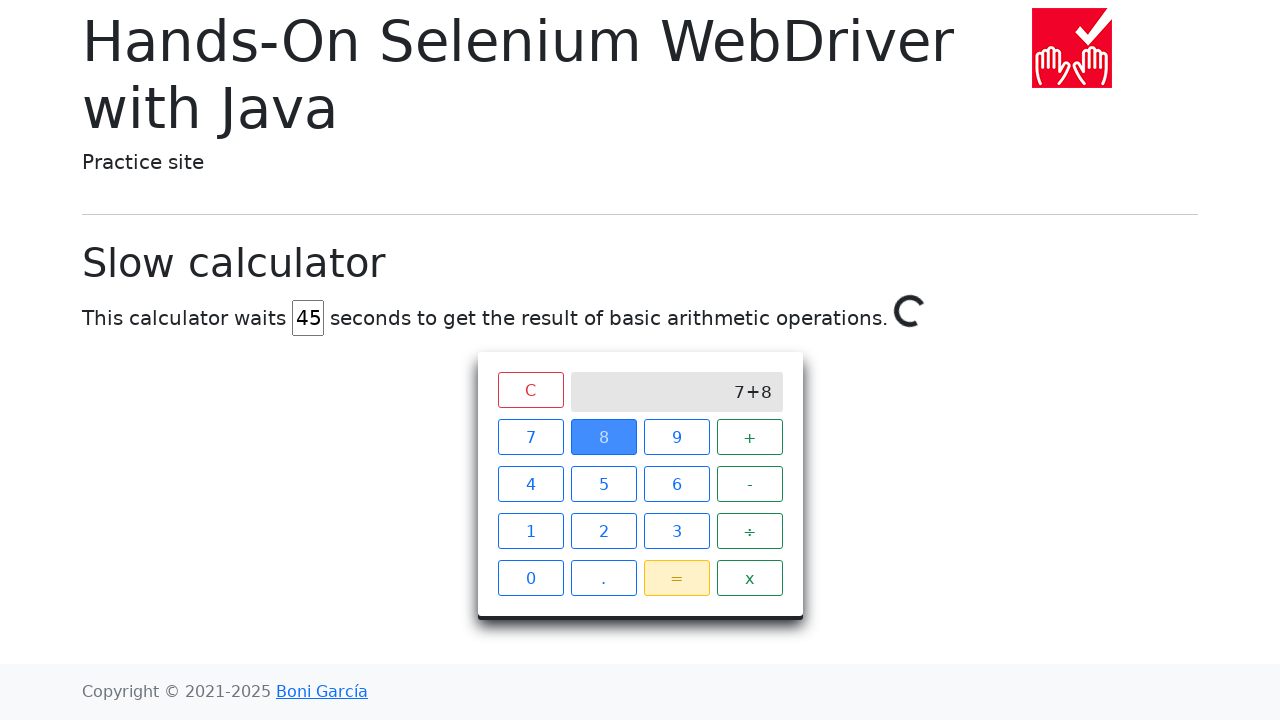

Waited for calculation result '15' to appear on screen
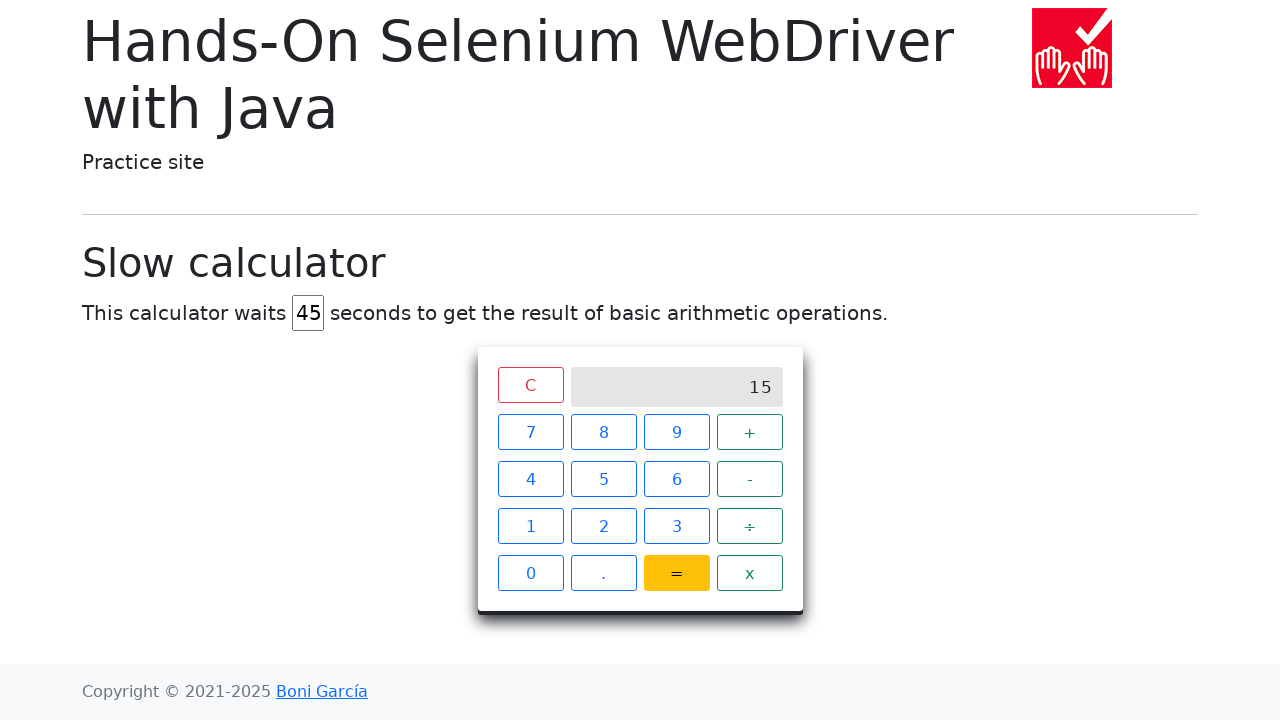

Retrieved the calculation result from screen
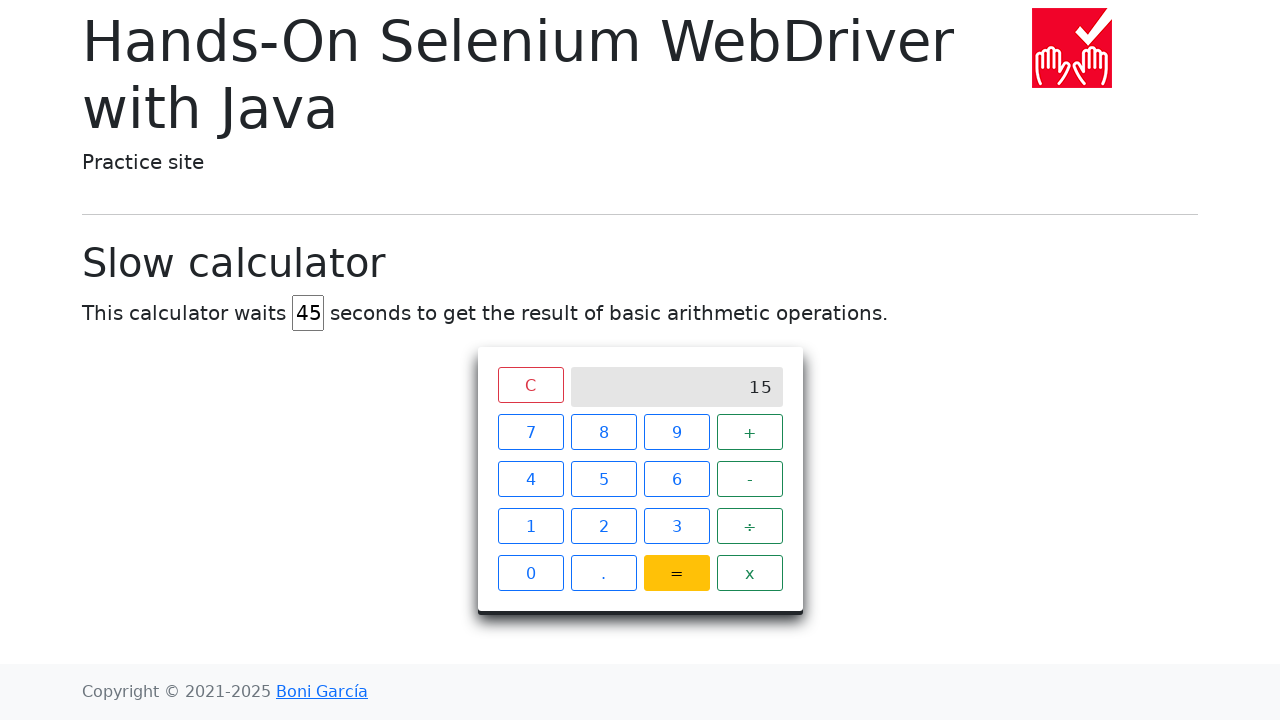

Verified that the result equals '15'
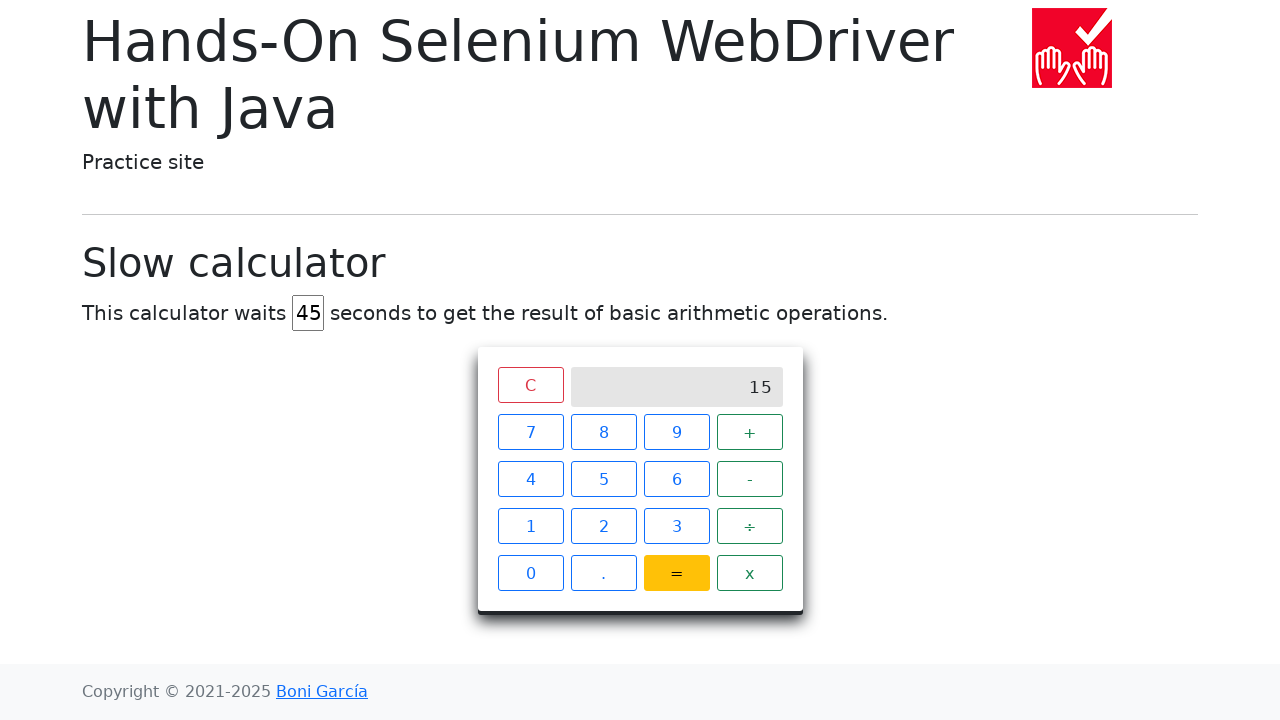

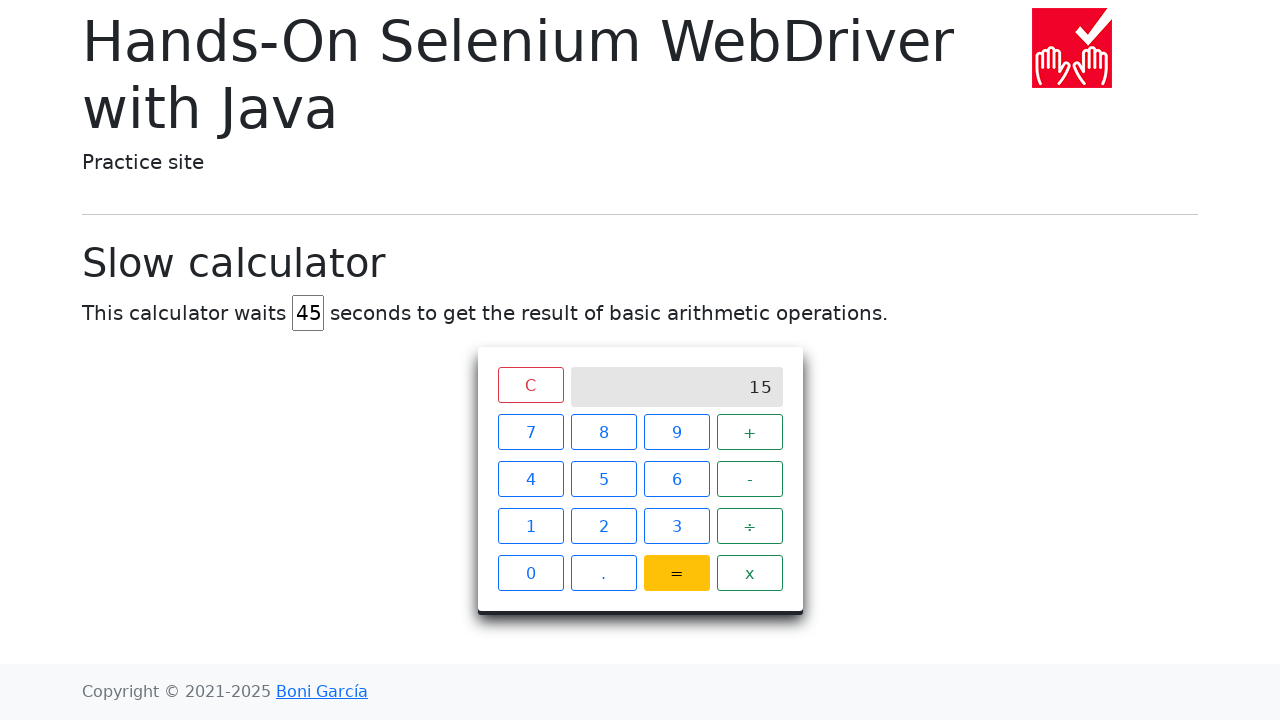